Navigates to front-end course page, scrolls to coaches section, and expands the full list of coaches

Starting URL: https://ithillel.ua/courses/front-end-basic

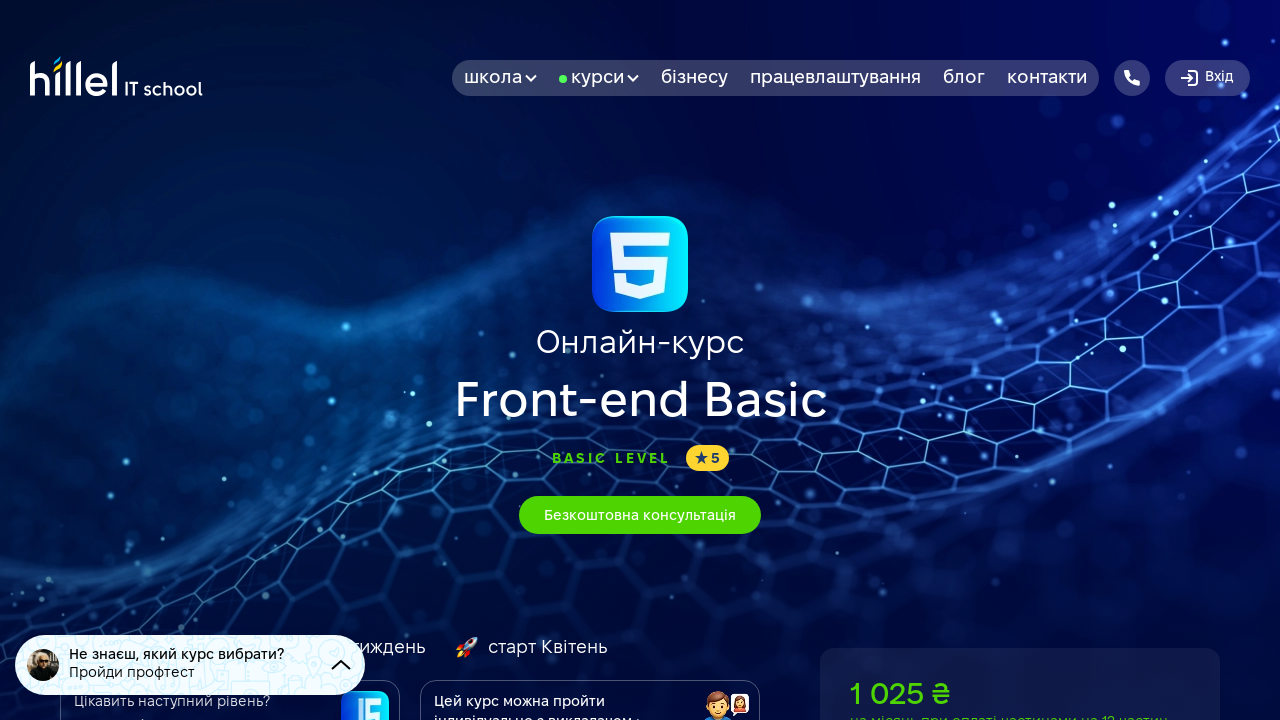

Waited for page to load (1000ms timeout)
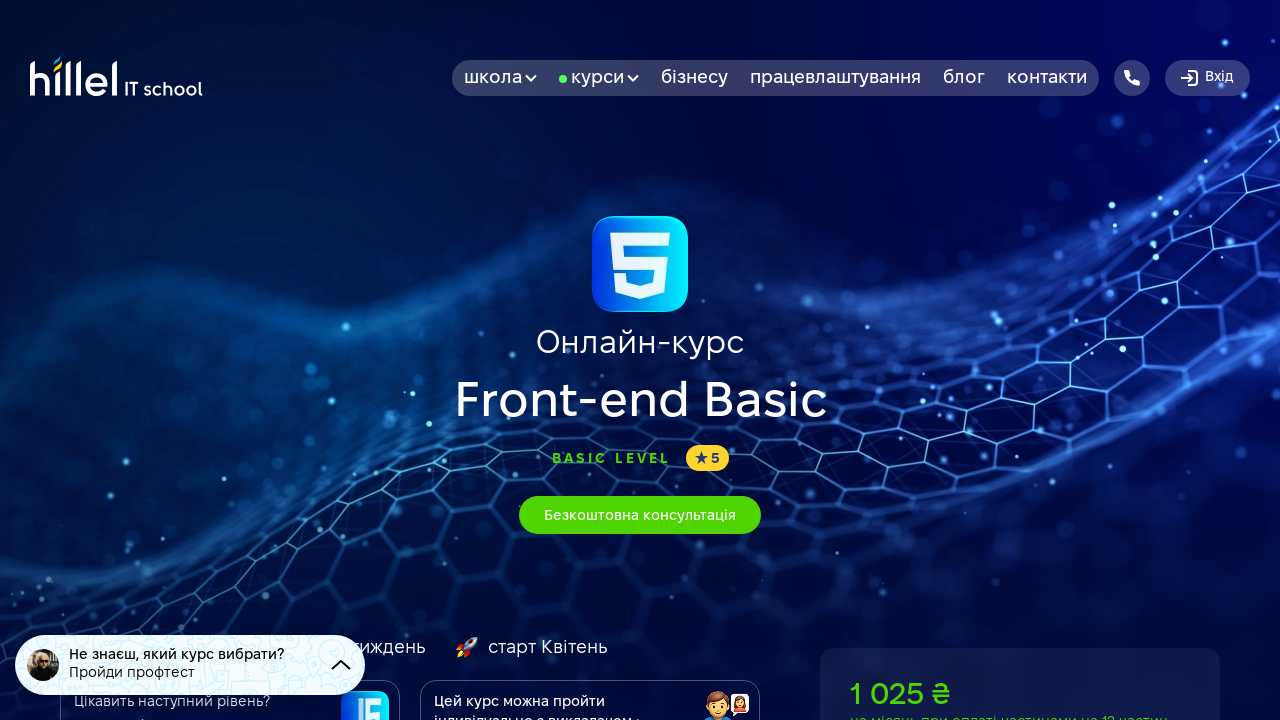

Scrolled to coaches 'Show All' button
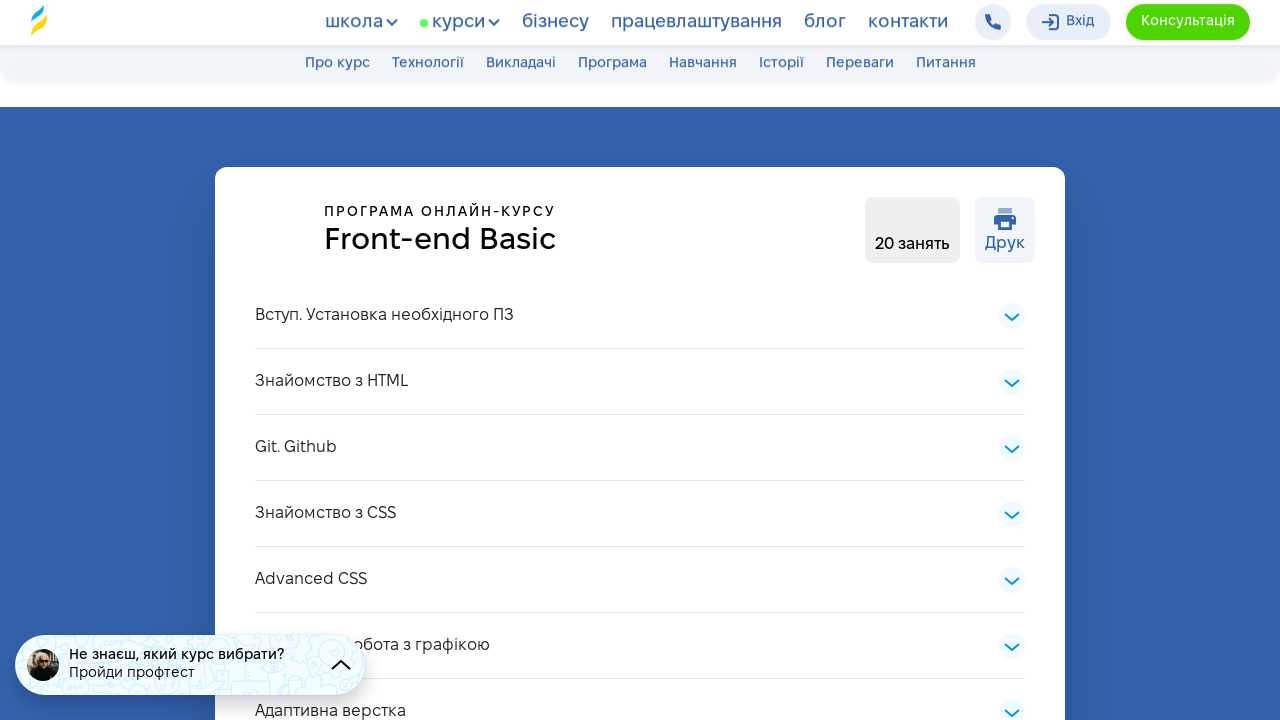

Clicked 'Show All' button to expand coaches list at (640, 697) on #coachesShowAllButton
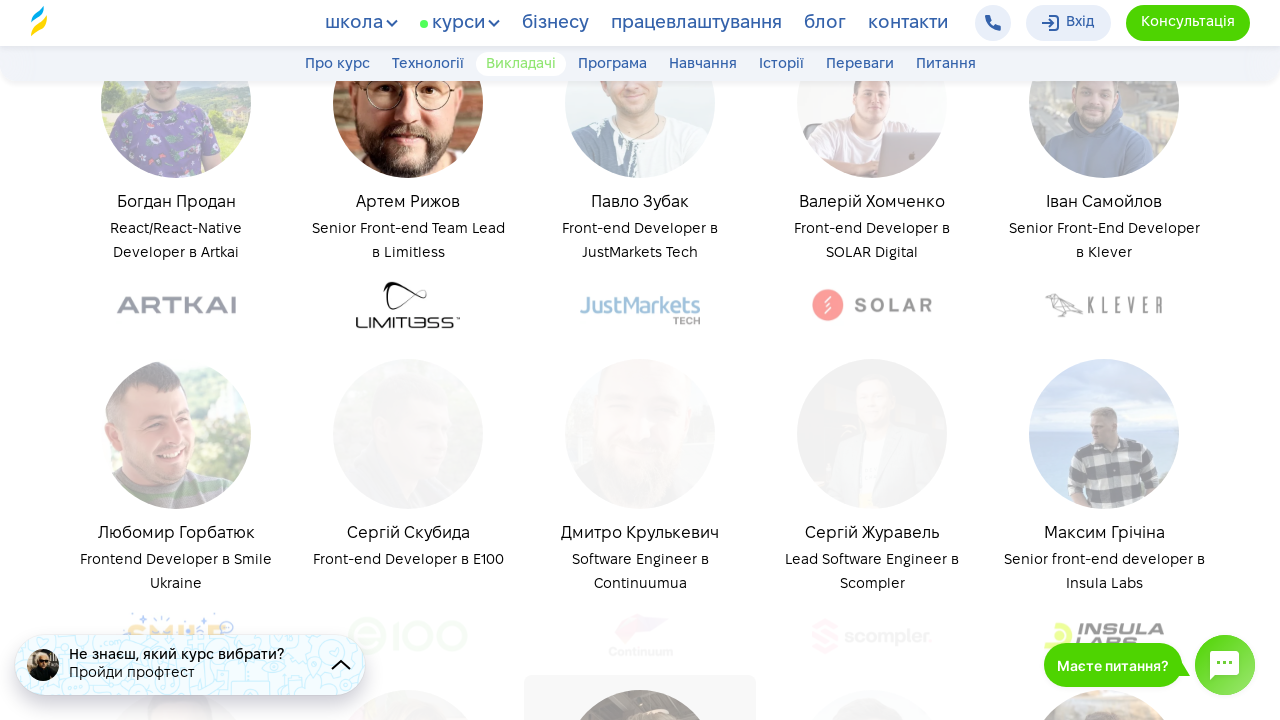

Coaches list expanded and loaded
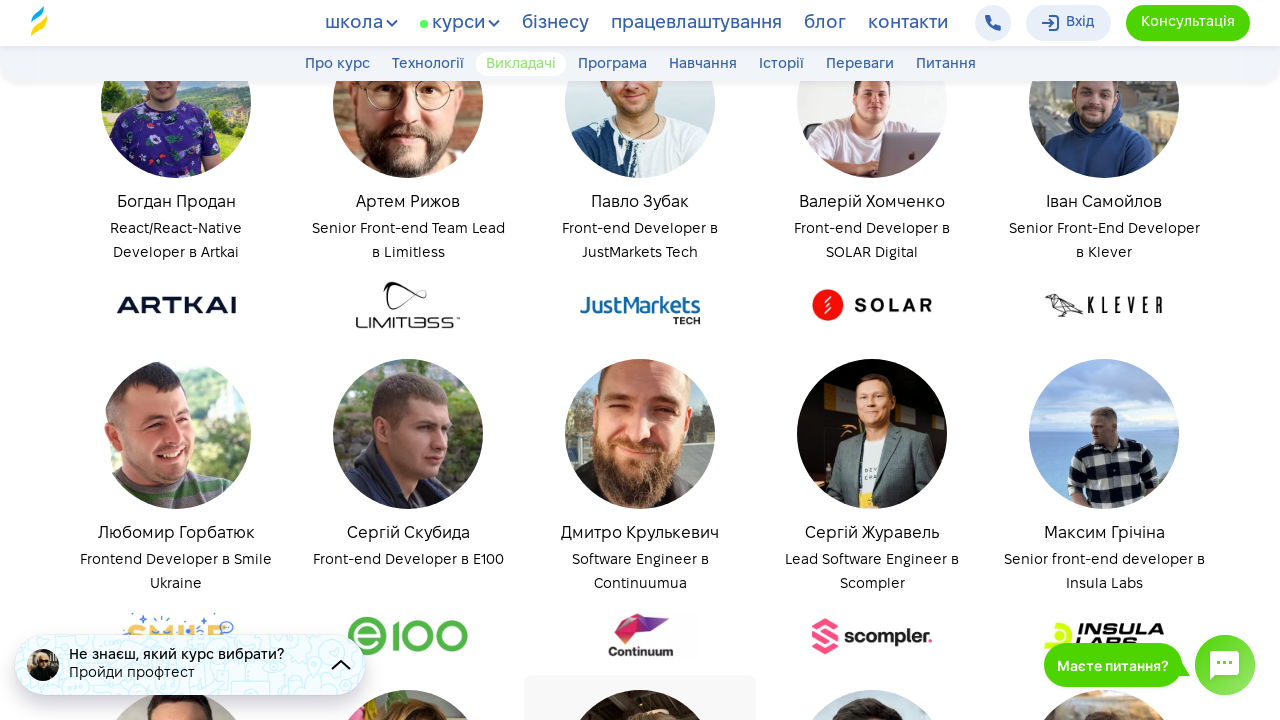

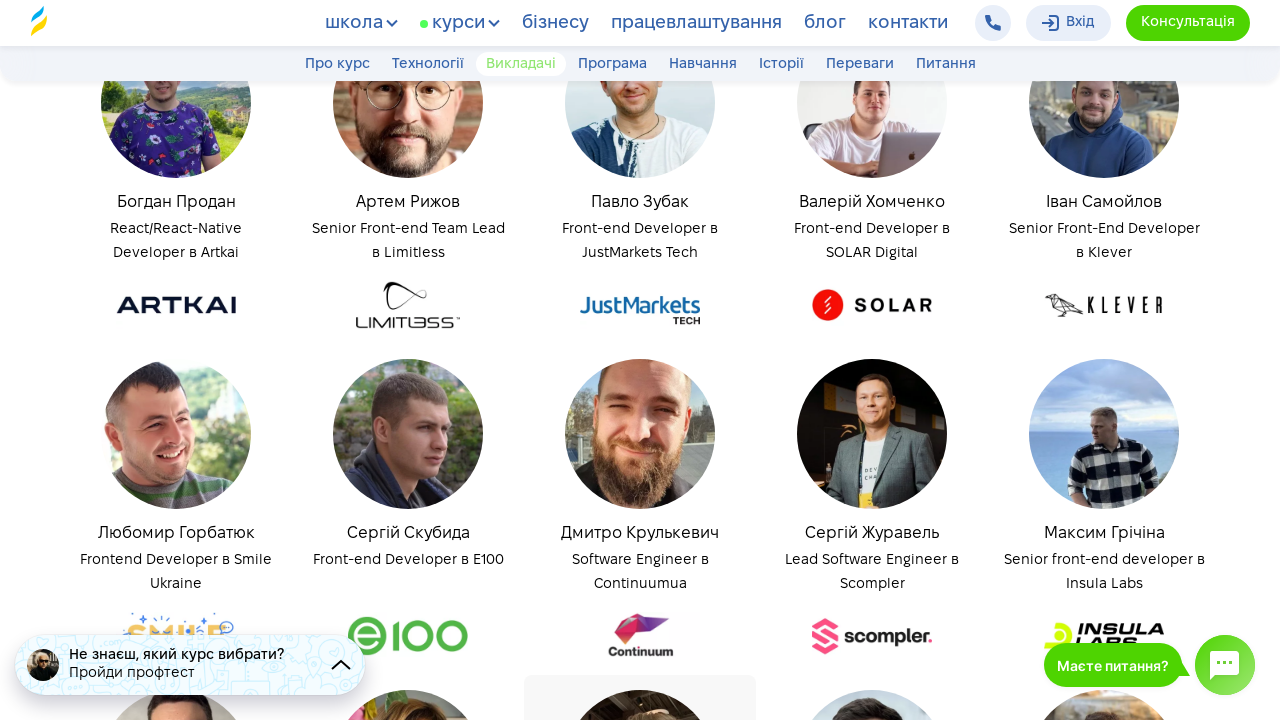